Tests the complete flight booking flow on BlazeDemo by selecting departure and destination cities, choosing a flight, filling out passenger and payment details, and confirming the purchase.

Starting URL: https://blazedemo.com/

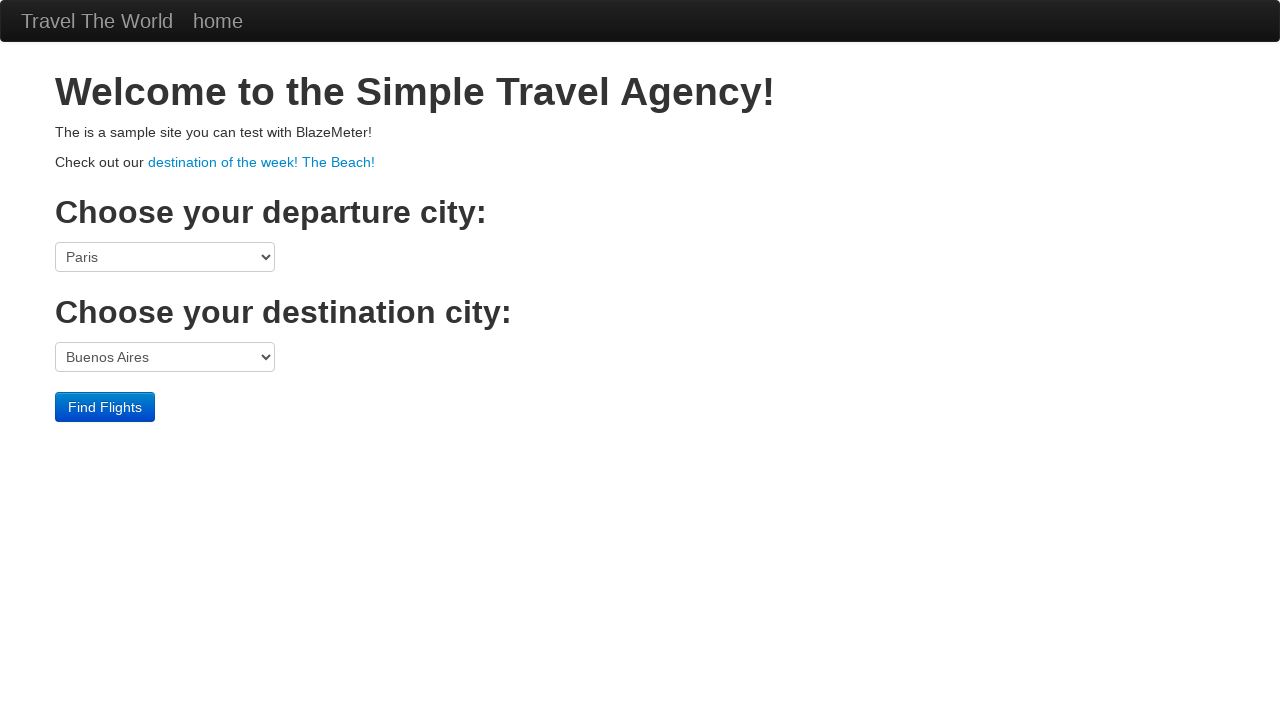

Clicked departure city dropdown at (165, 257) on select[name='fromPort']
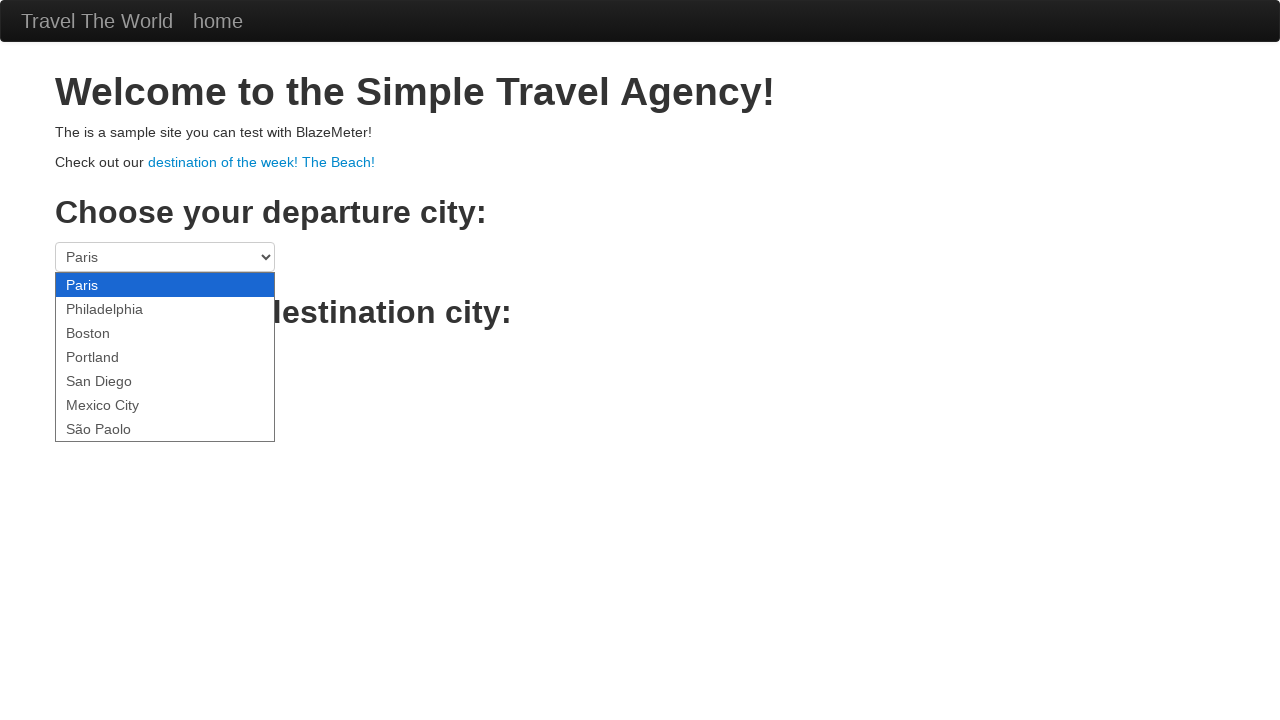

Selected Boston as departure city on select[name='fromPort']
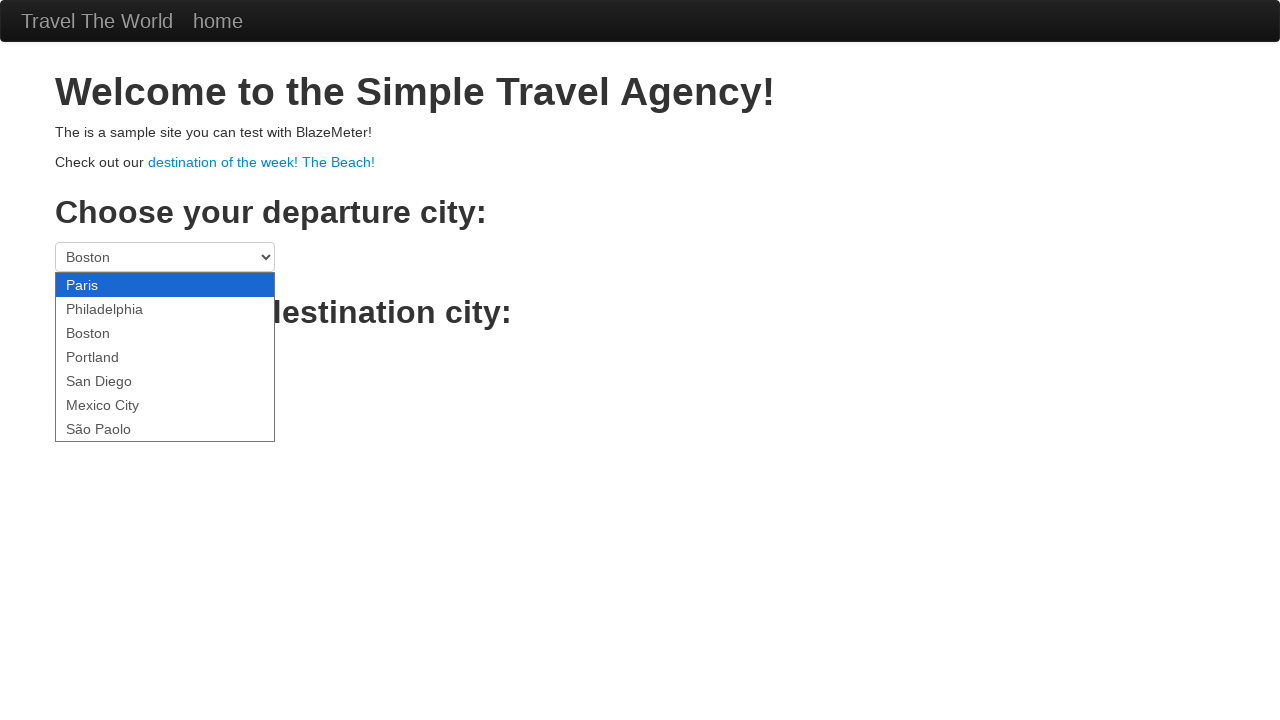

Clicked destination city dropdown at (165, 357) on select[name='toPort']
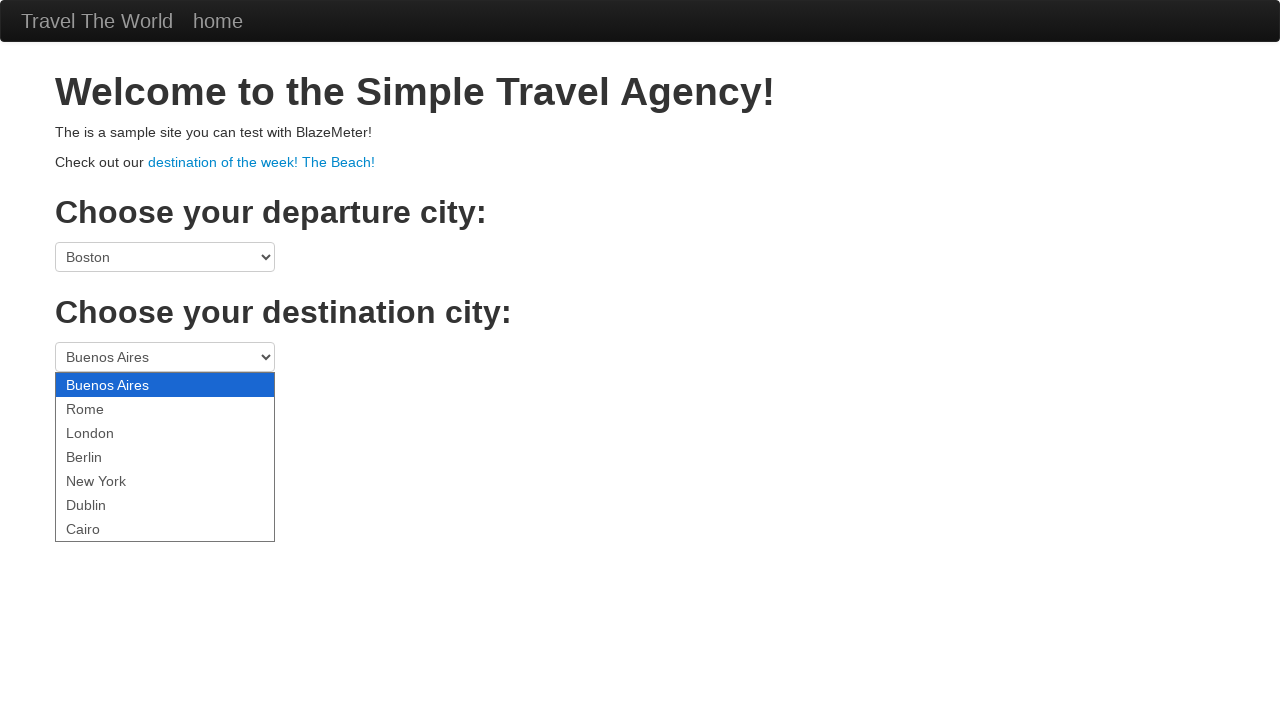

Selected London as destination city on select[name='toPort']
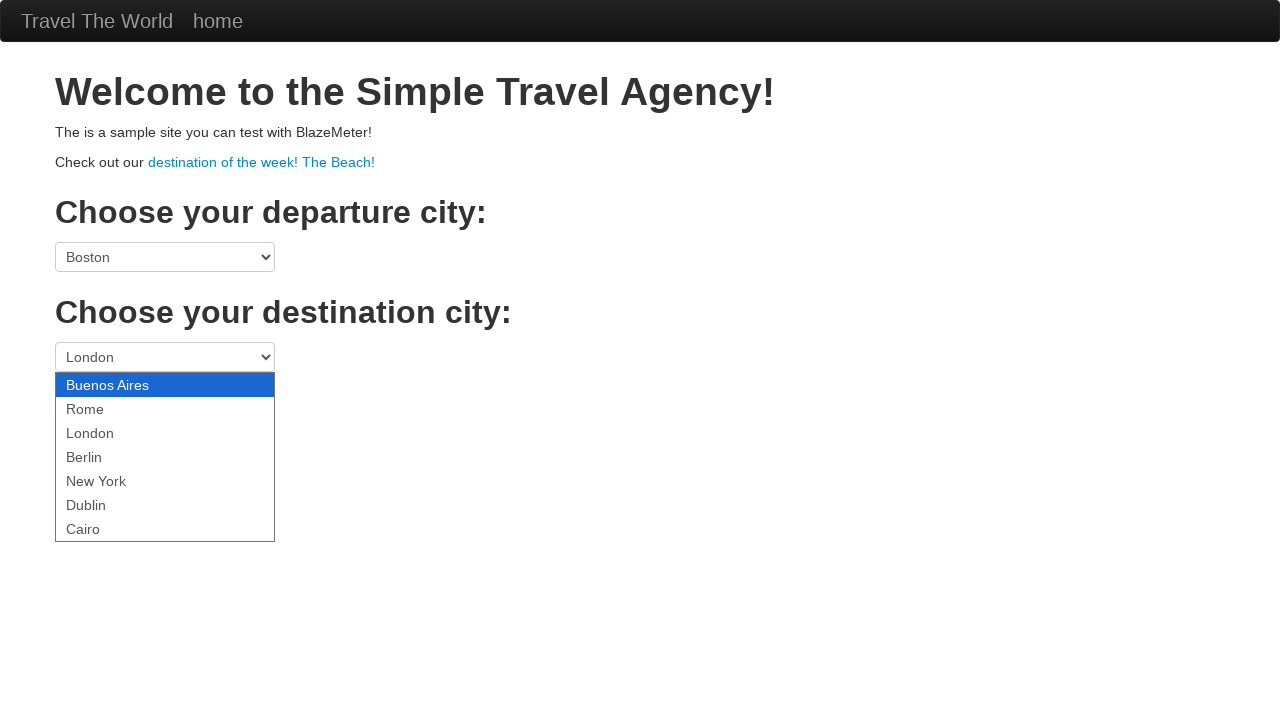

Clicked Find Flights button at (105, 407) on .btn-primary
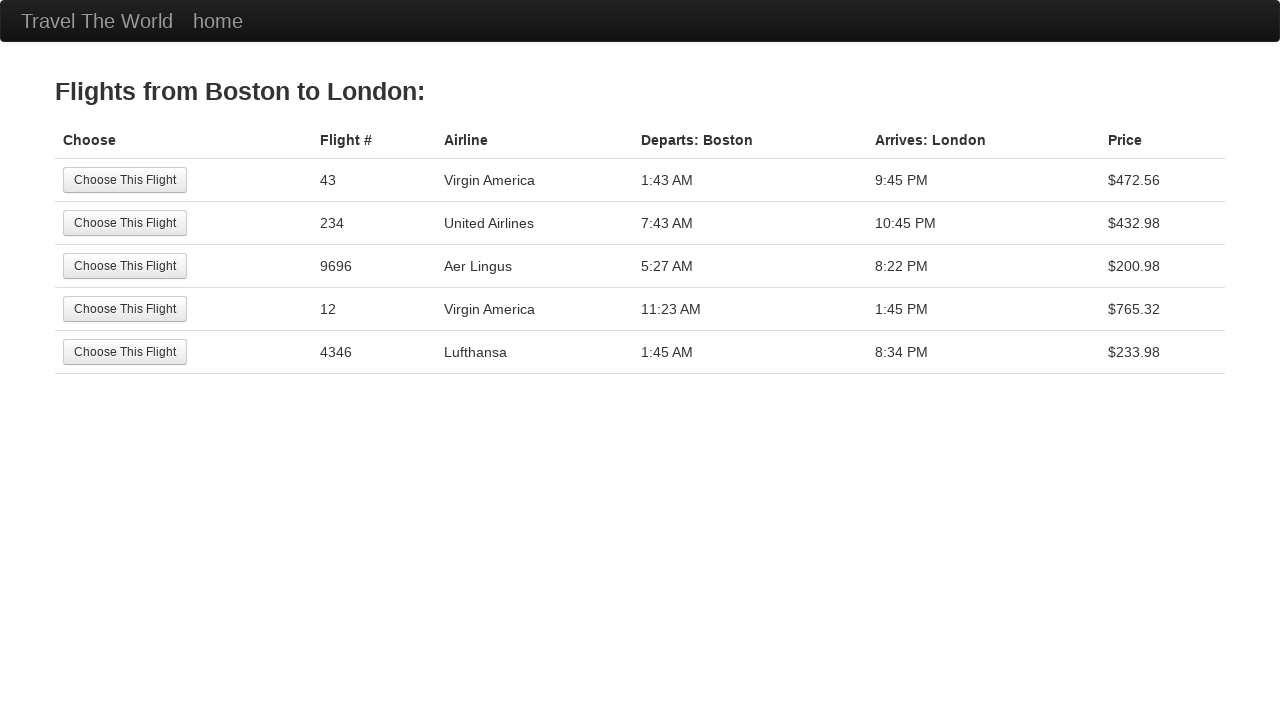

Selected the first flight option at (125, 180) on tr:nth-child(1) .btn
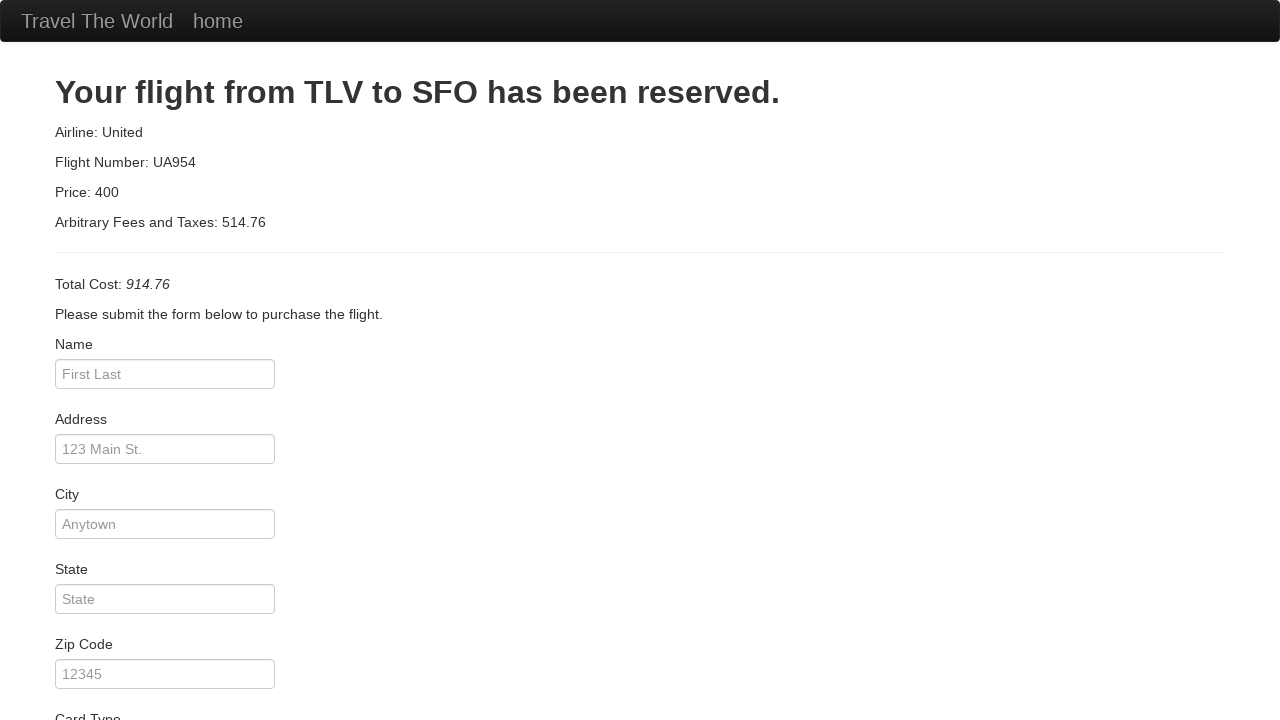

Clicked passenger name field at (165, 374) on #inputName
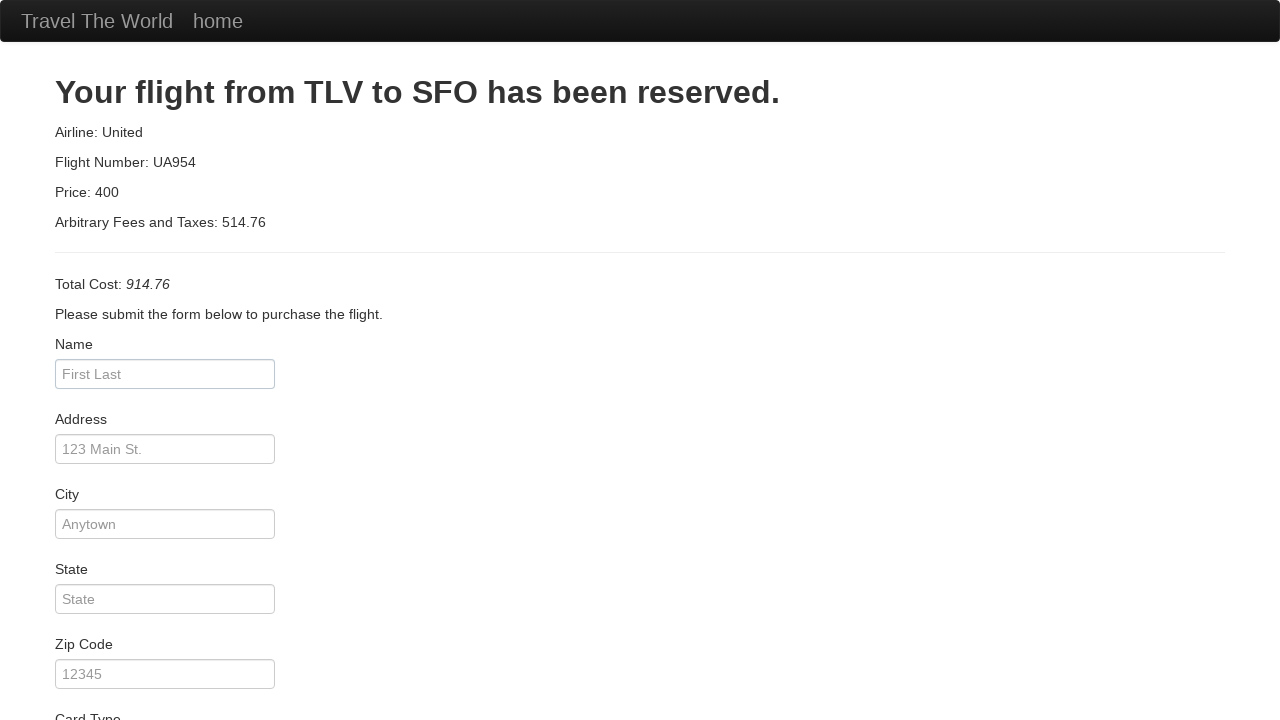

Filled passenger name with 'Hugo' on #inputName
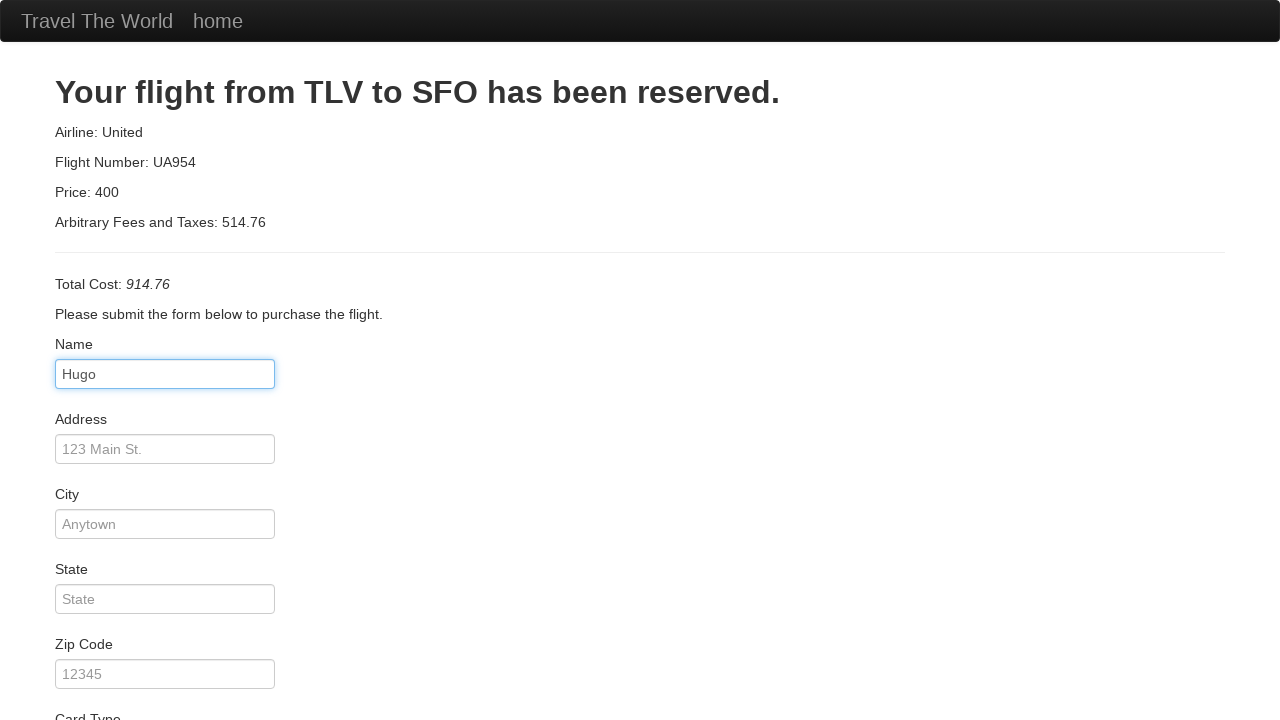

Clicked address field at (165, 449) on #address
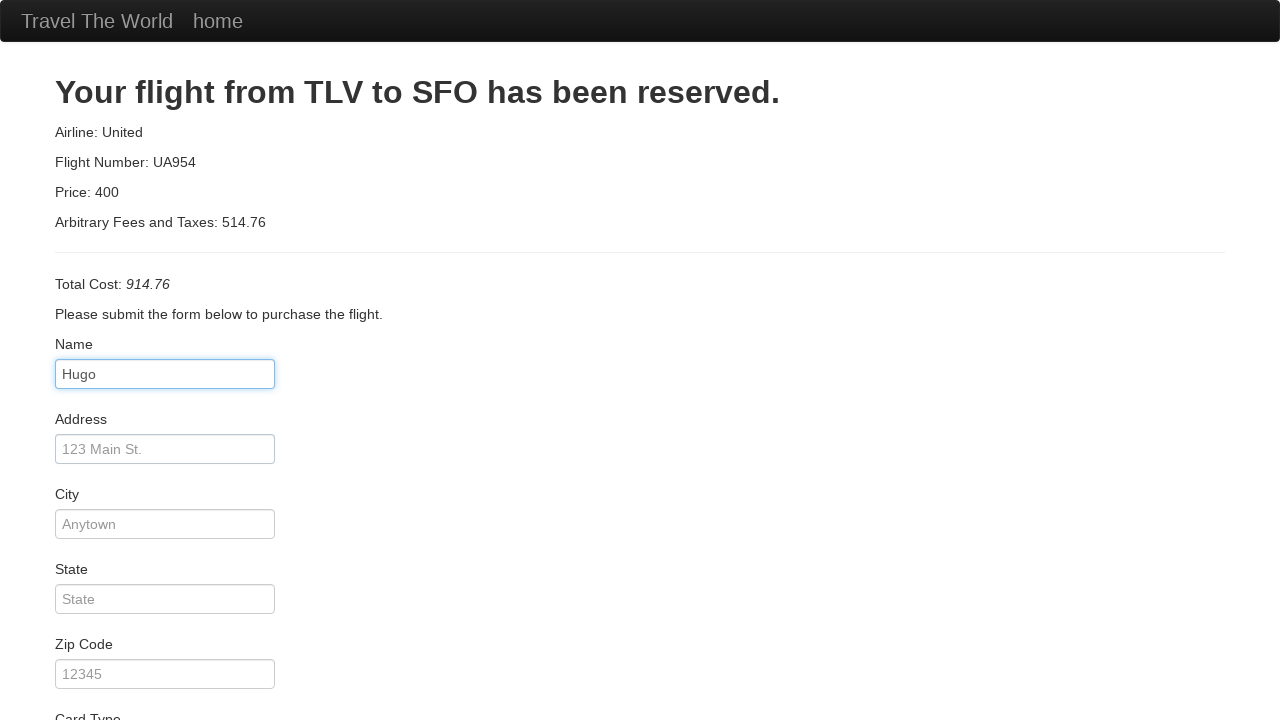

Filled address with 'Rua das Flores 123' on #address
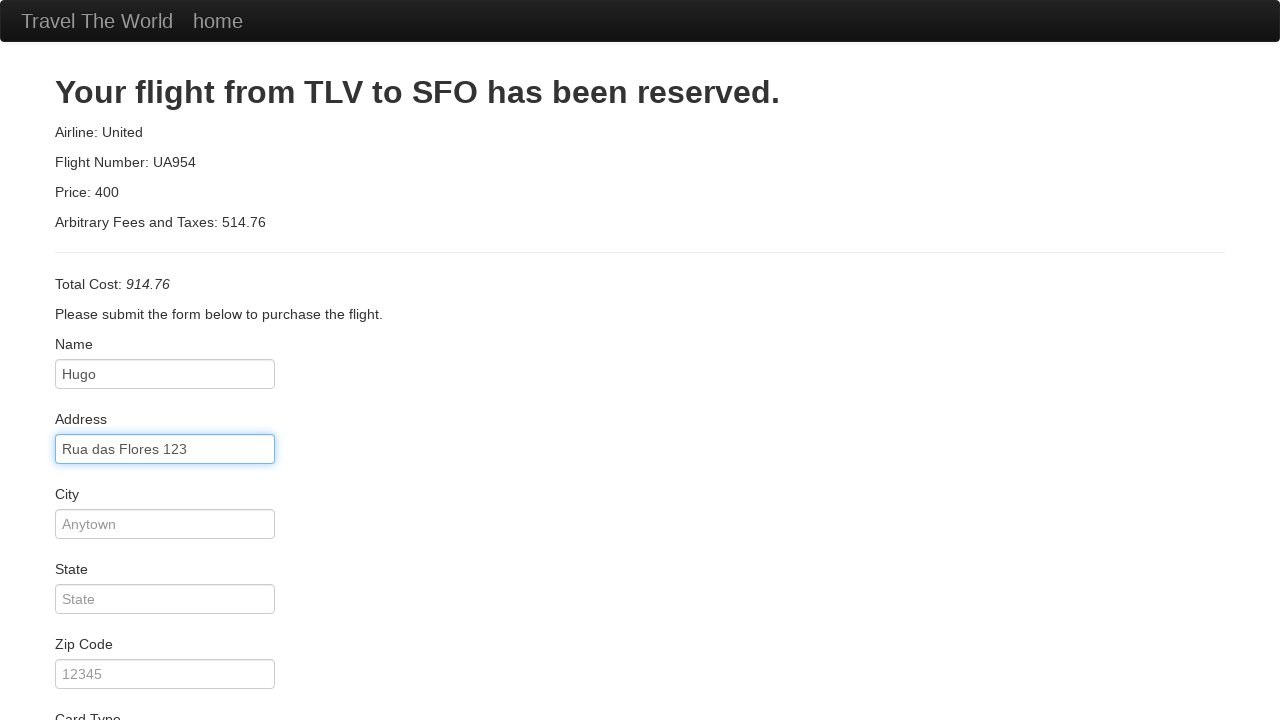

Clicked city field at (165, 524) on #city
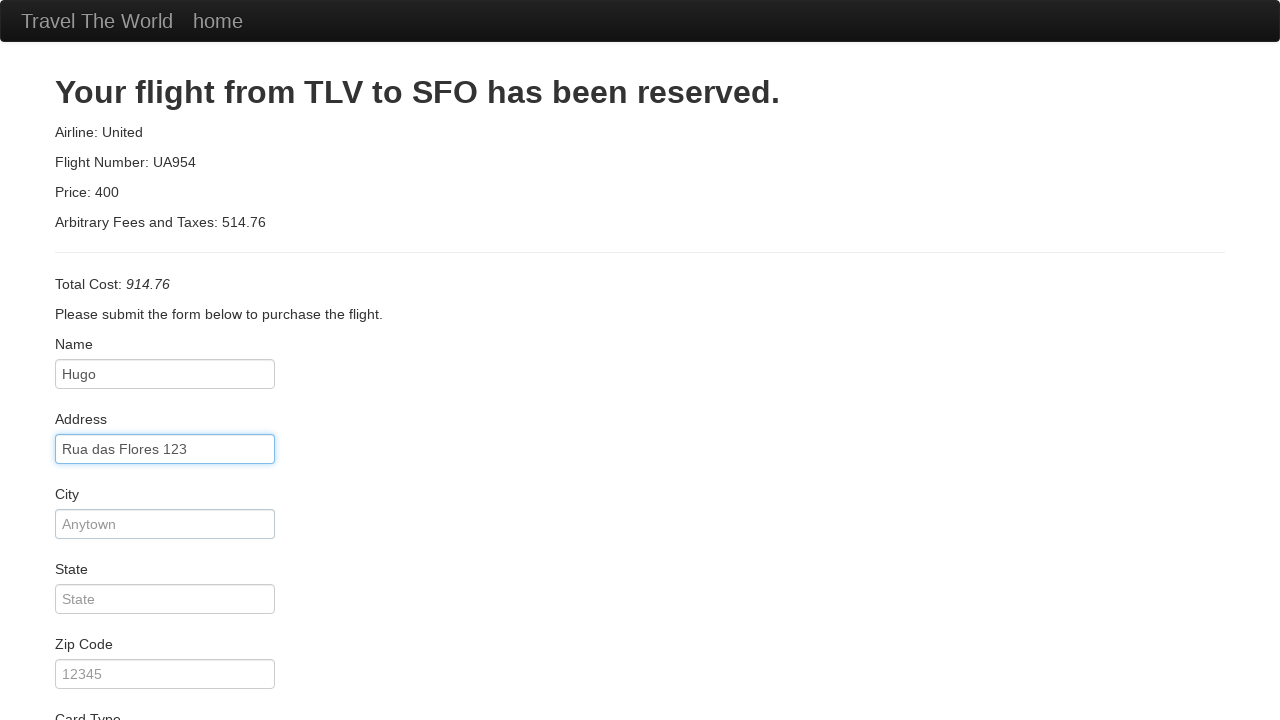

Filled city with 'Porto' on #city
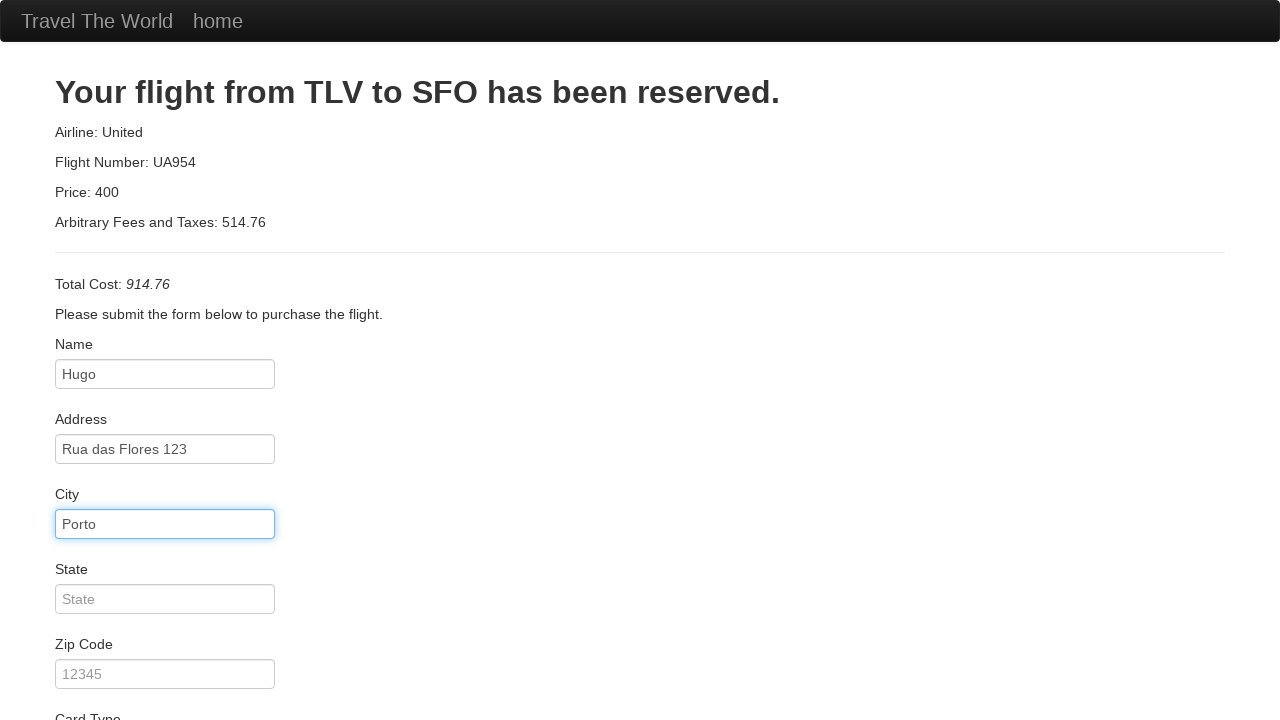

Clicked state field at (165, 599) on #state
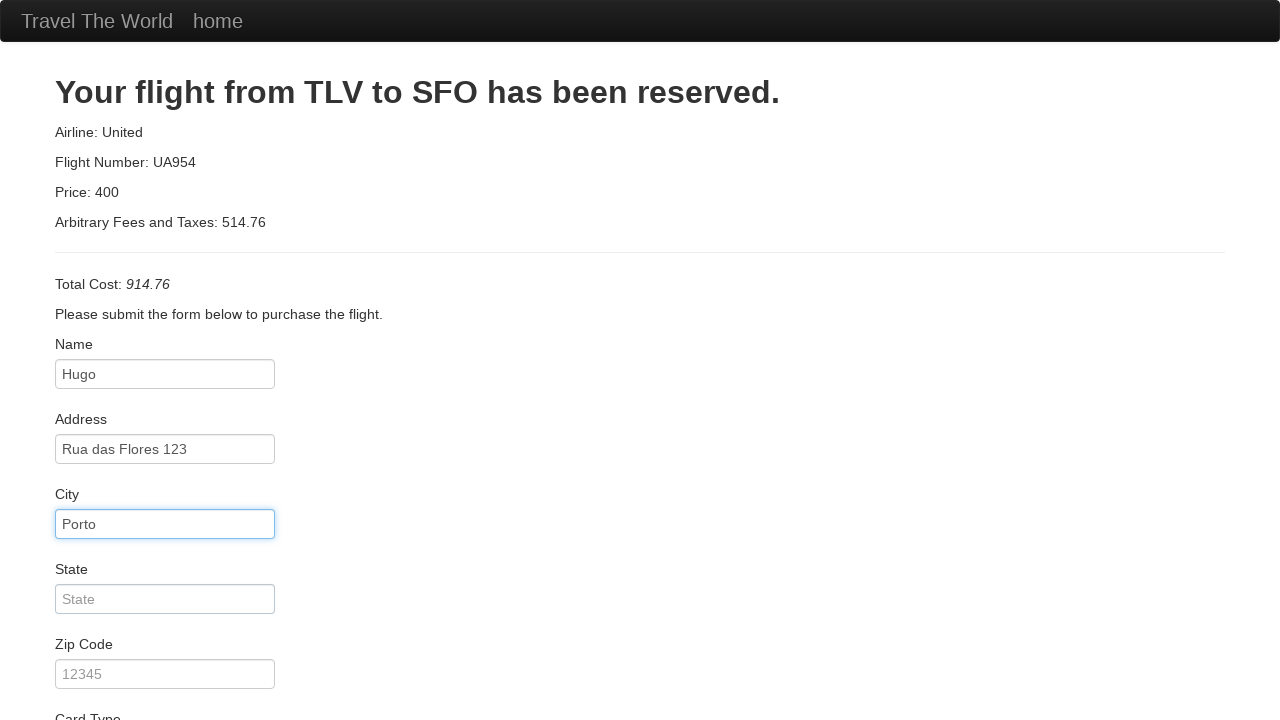

Filled state with 'Porto' on #state
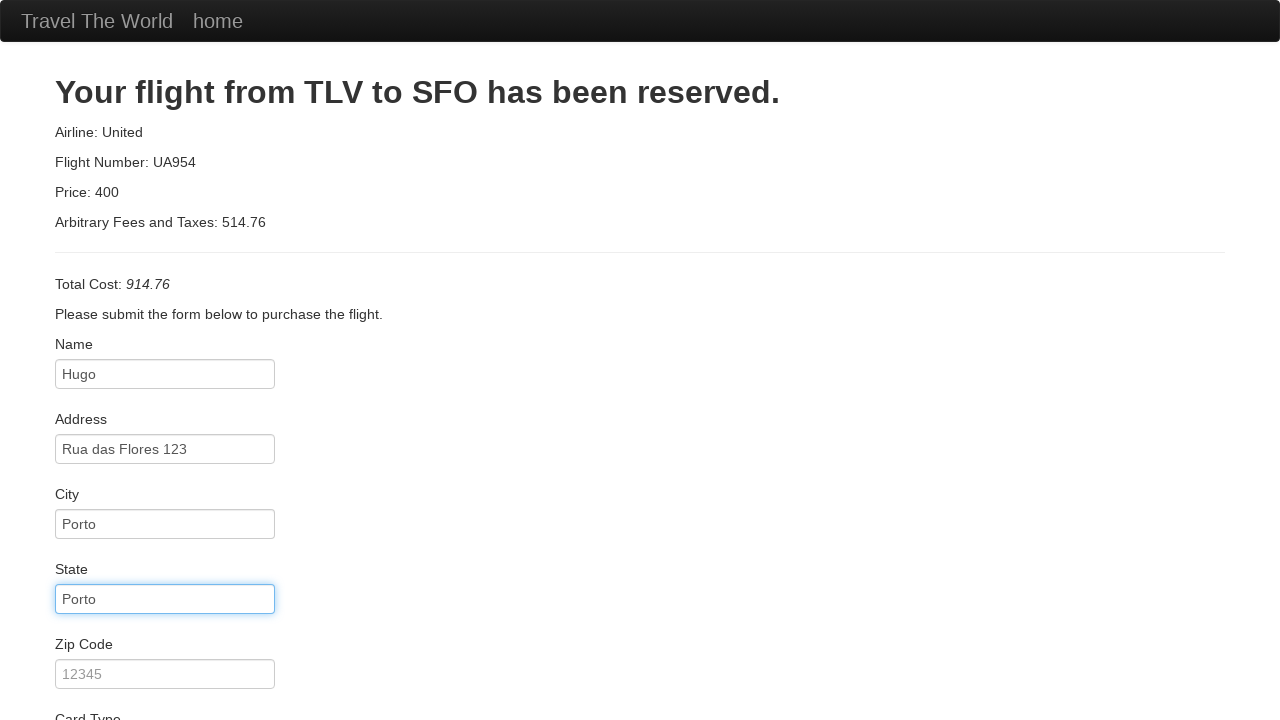

Clicked zip code field at (165, 674) on #zipCode
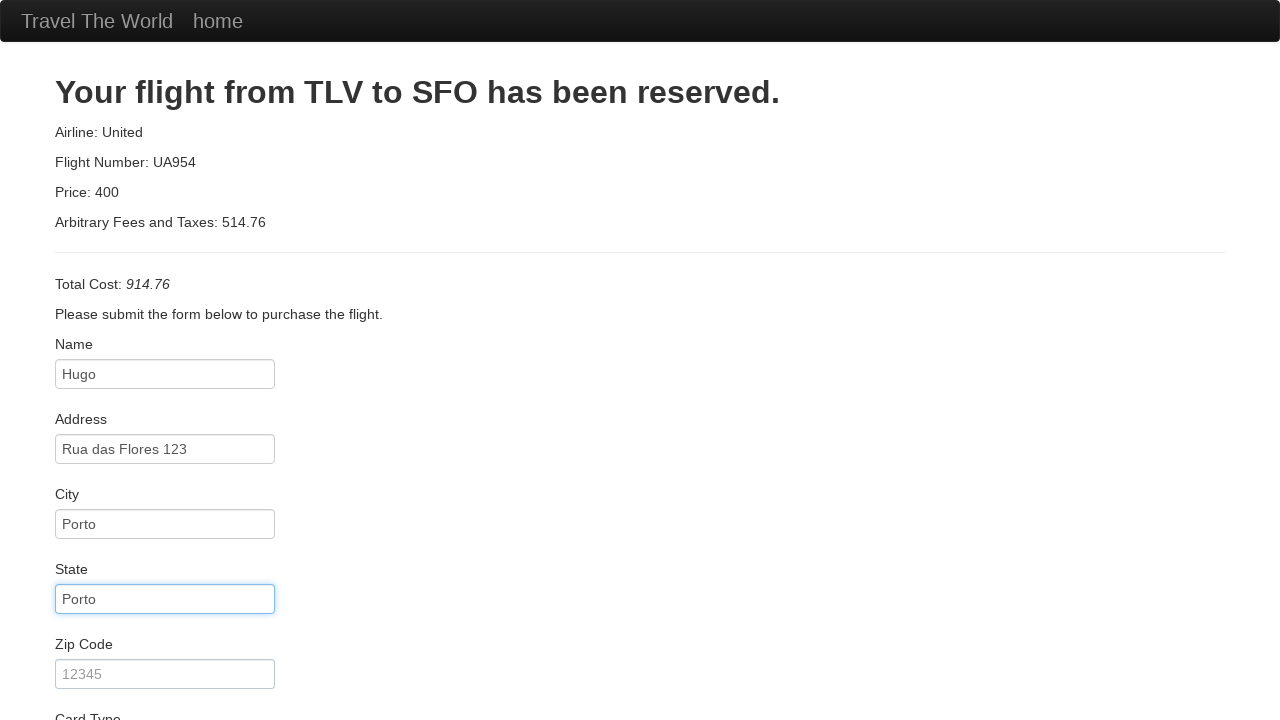

Filled zip code with '4000-300' on #zipCode
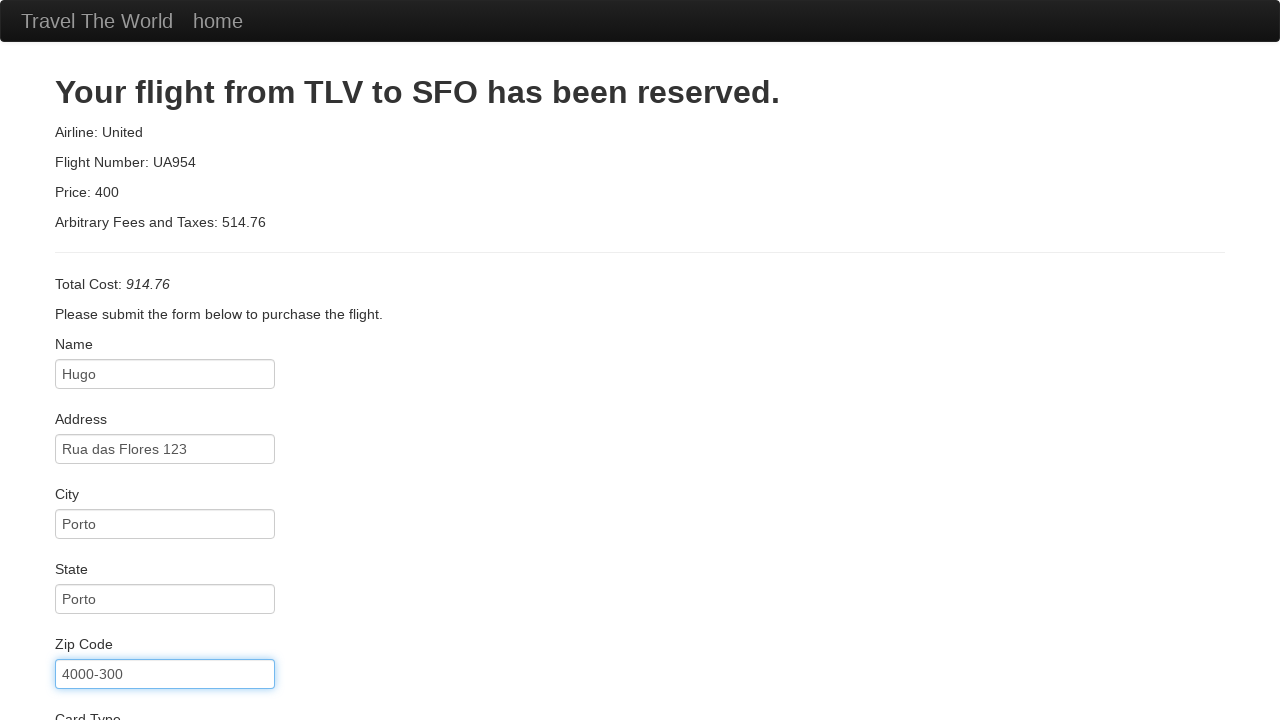

Clicked credit card number field at (165, 380) on #creditCardNumber
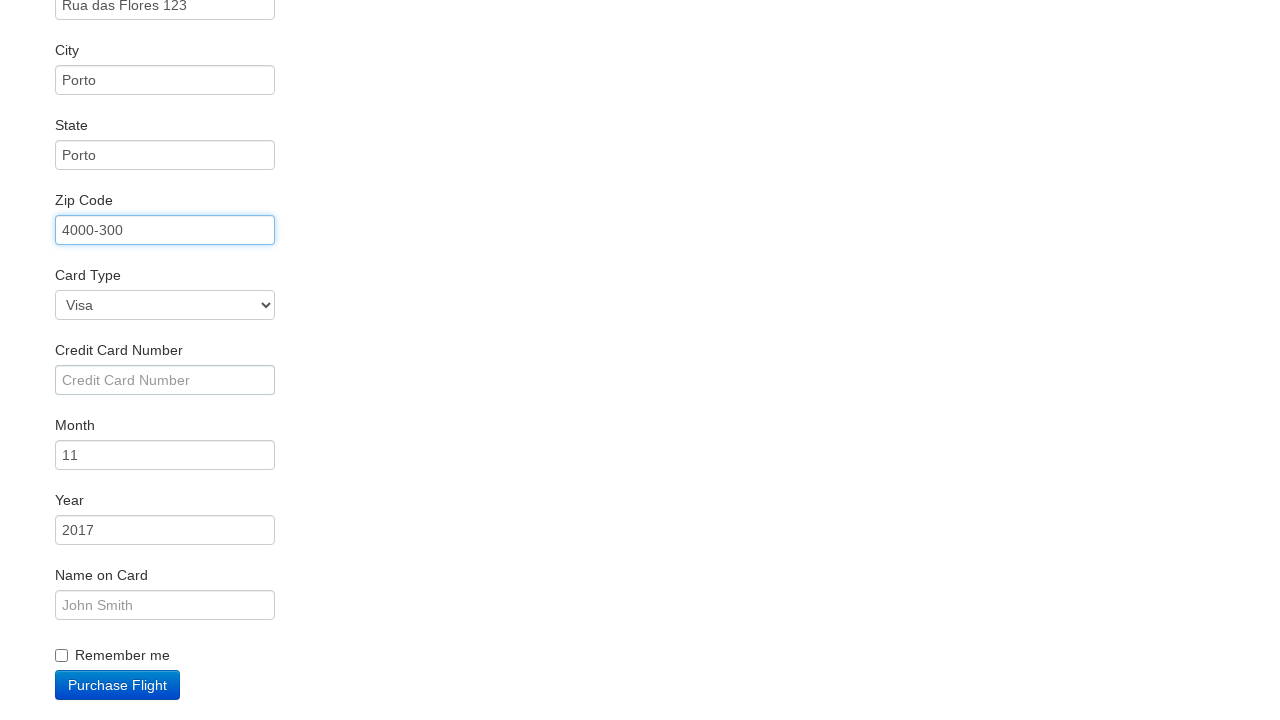

Filled credit card number with '110101010101' on #creditCardNumber
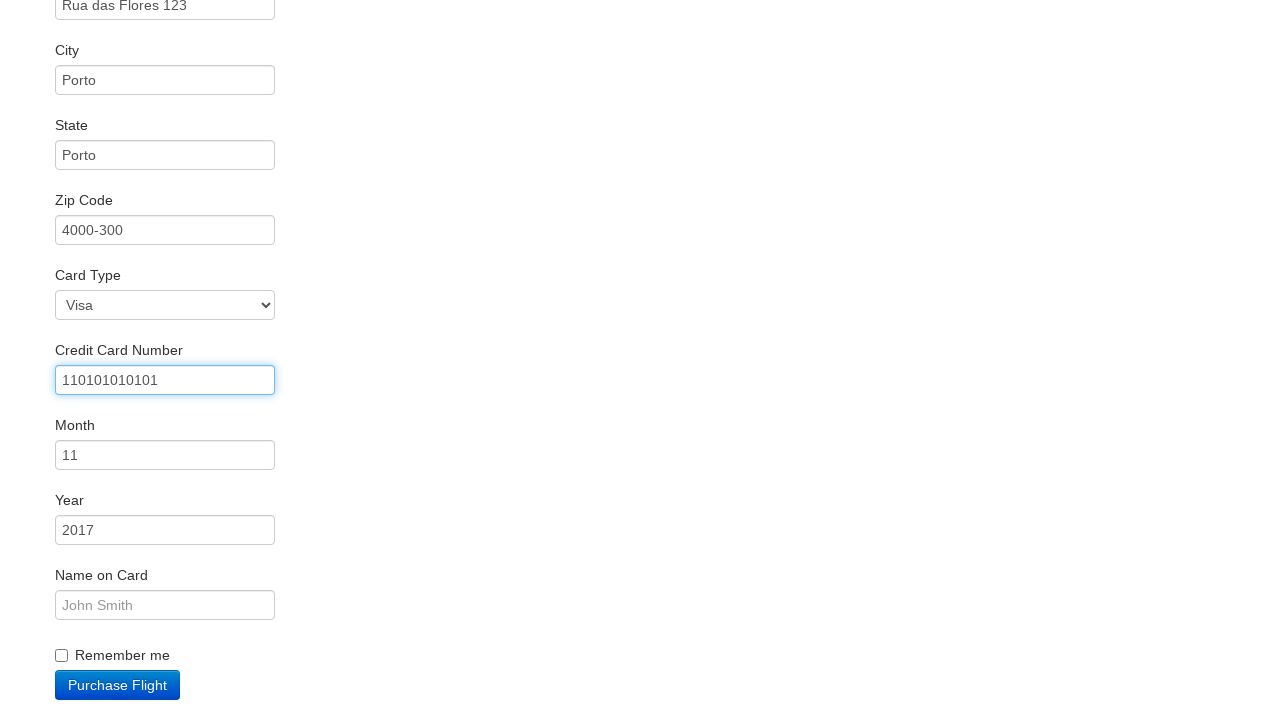

Clicked credit card year field at (165, 530) on #creditCardYear
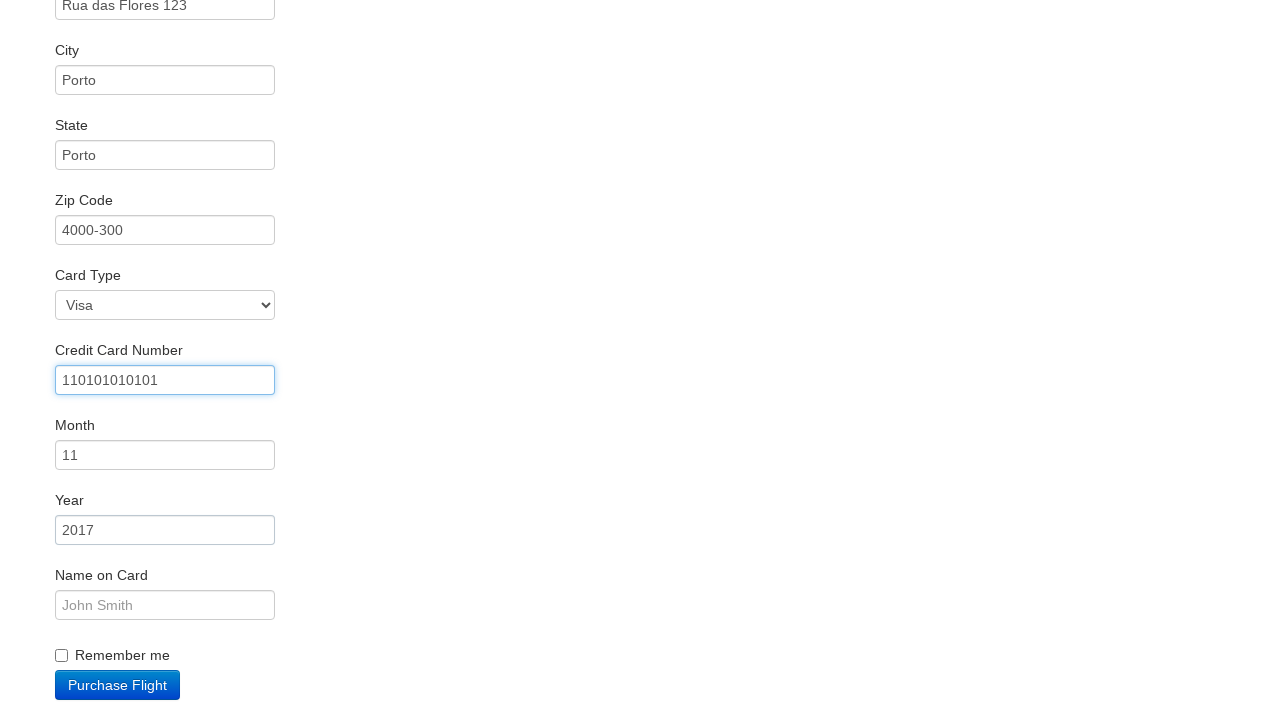

Filled credit card year with '2025' on #creditCardYear
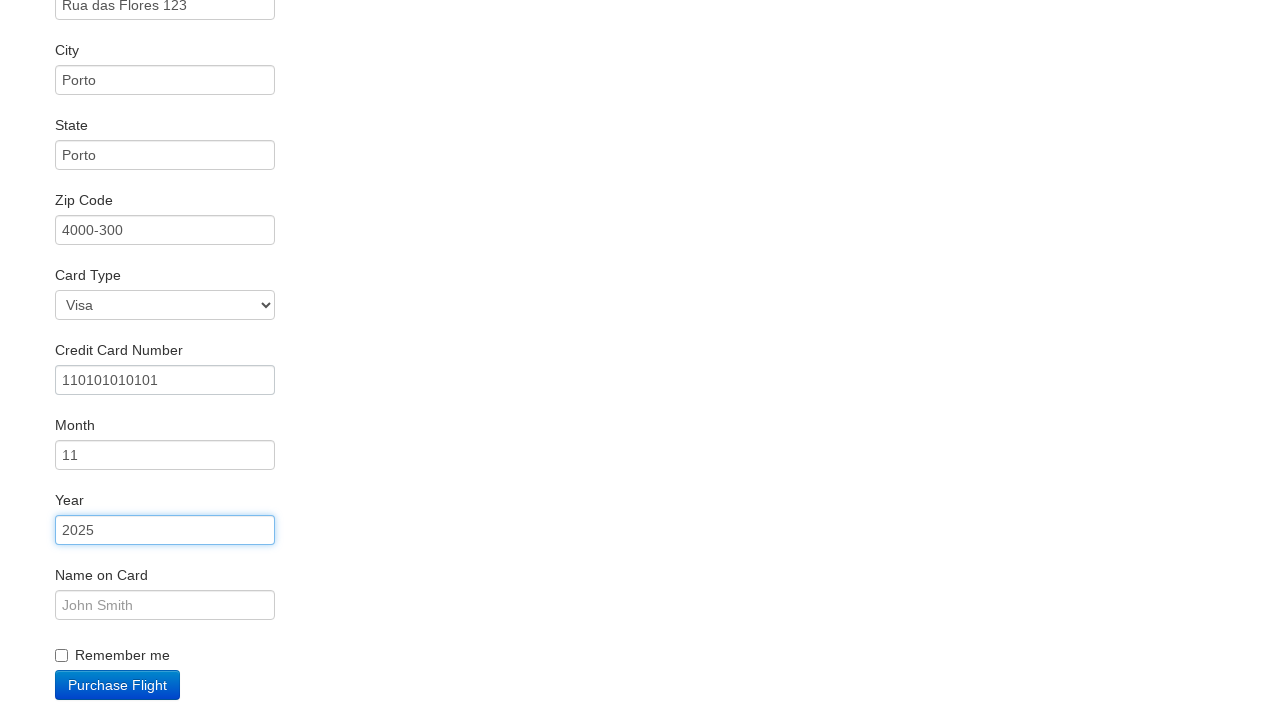

Clicked name on card field at (165, 605) on #nameOnCard
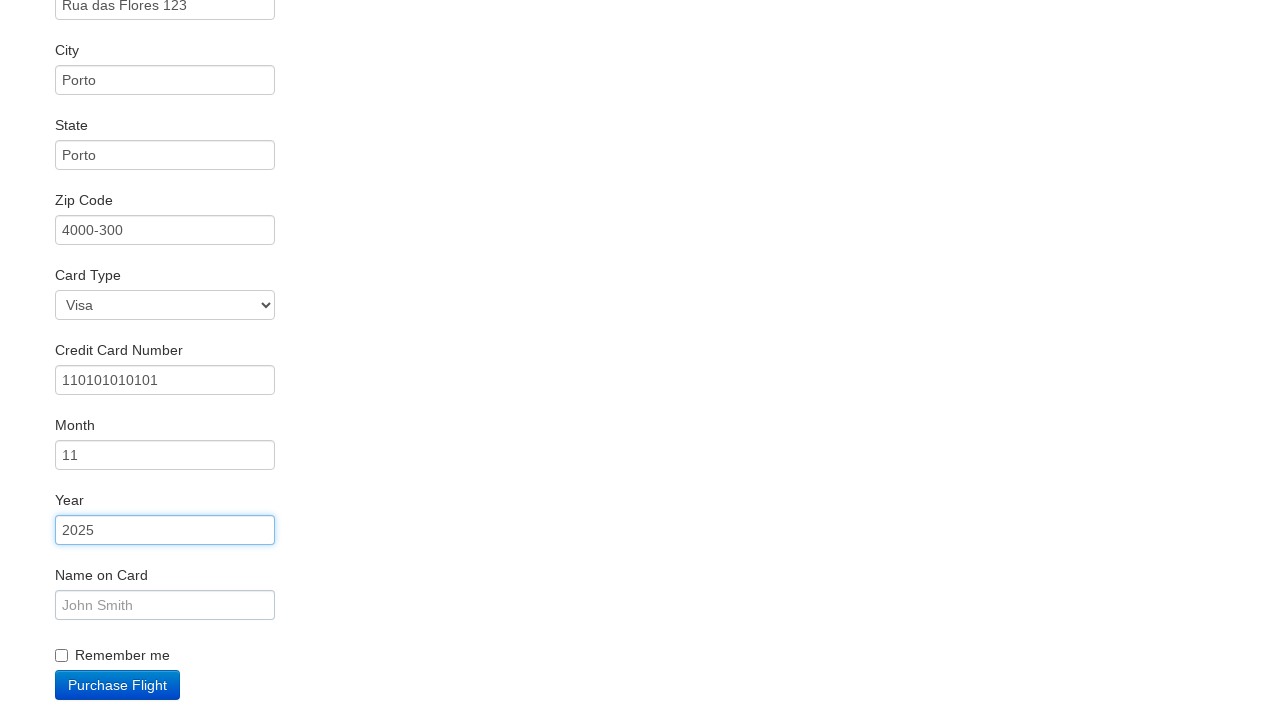

Filled name on card with 'Hugo Gonçalves' on #nameOnCard
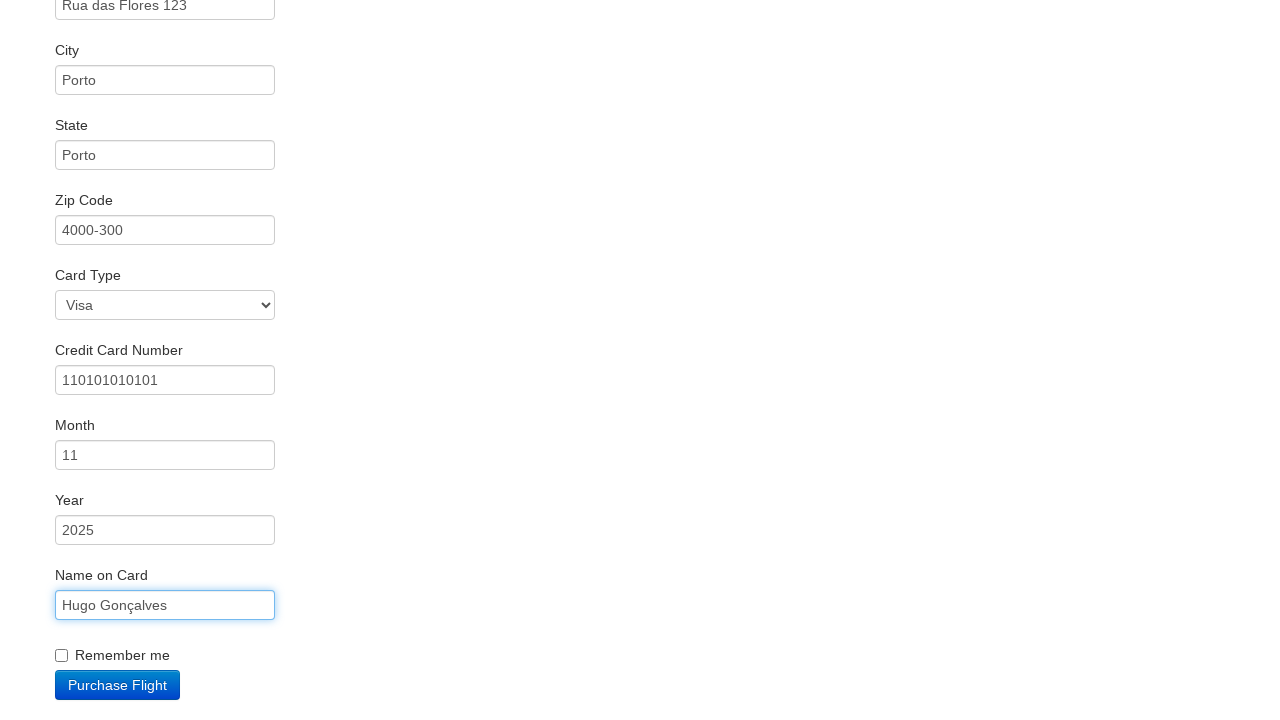

Checked remember me checkbox at (62, 656) on #rememberMe
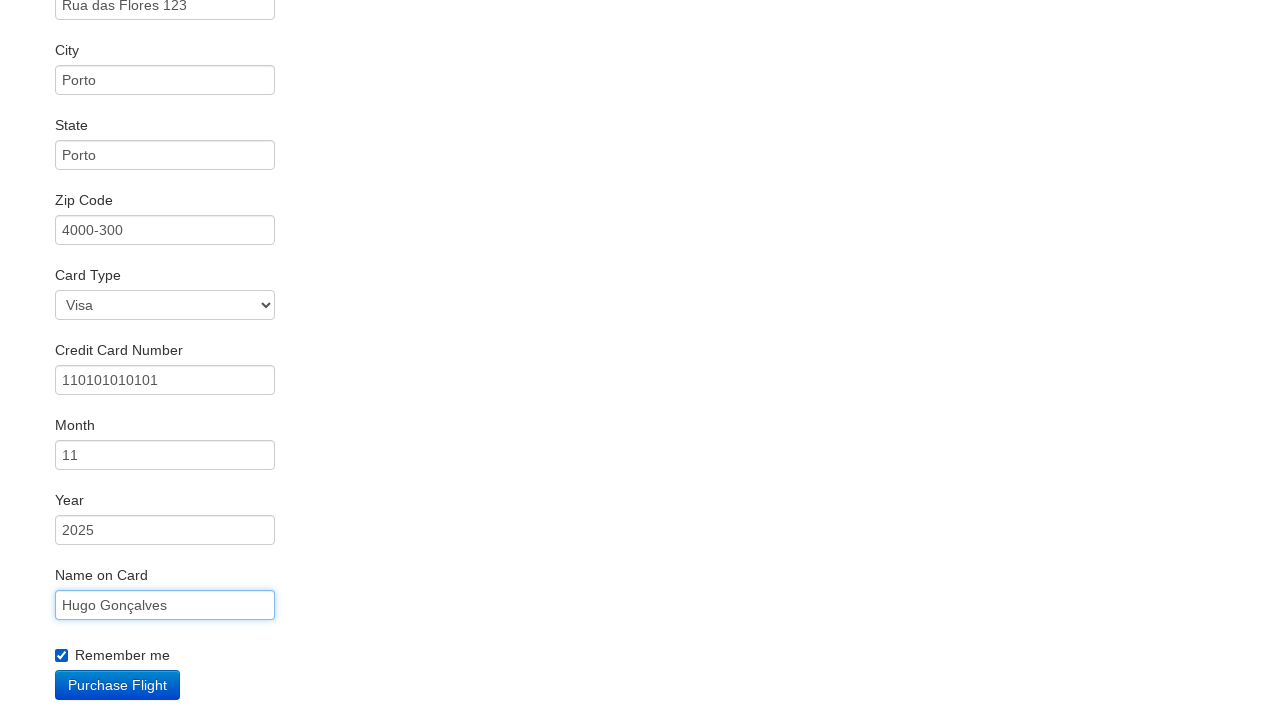

Clicked Purchase Flight button at (118, 685) on .btn-primary
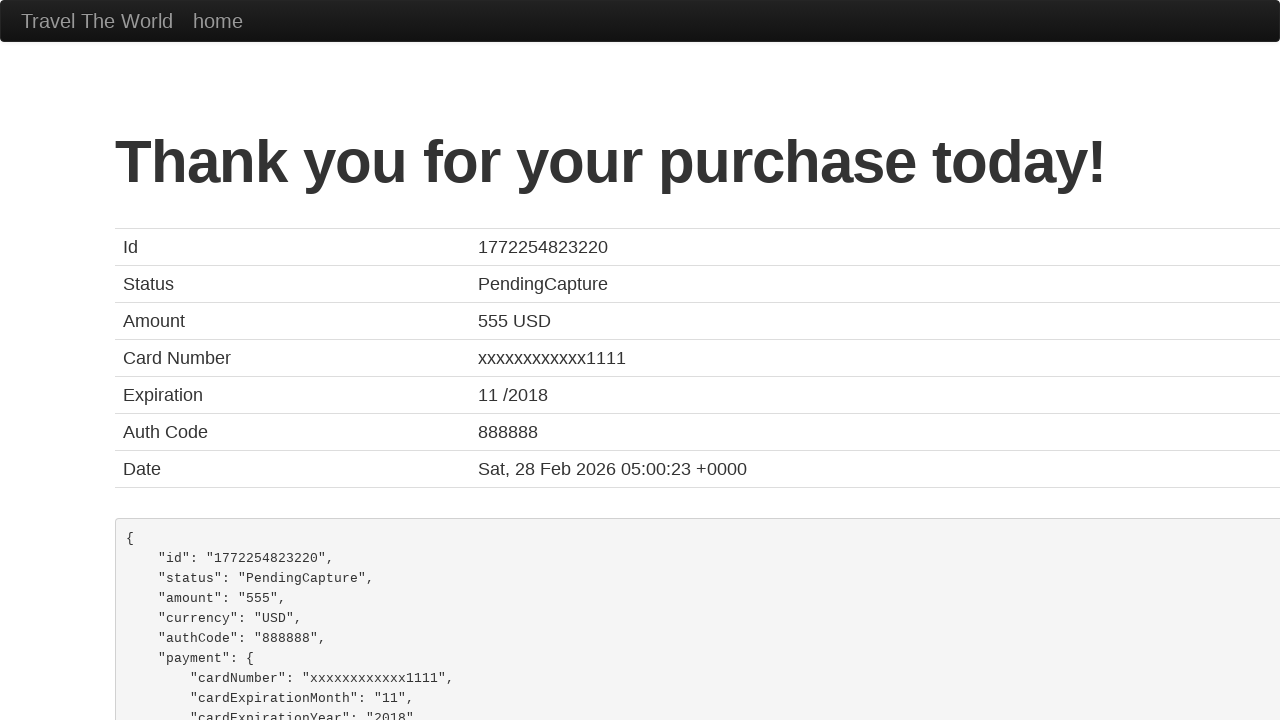

Confirmation page loaded with hero-unit element
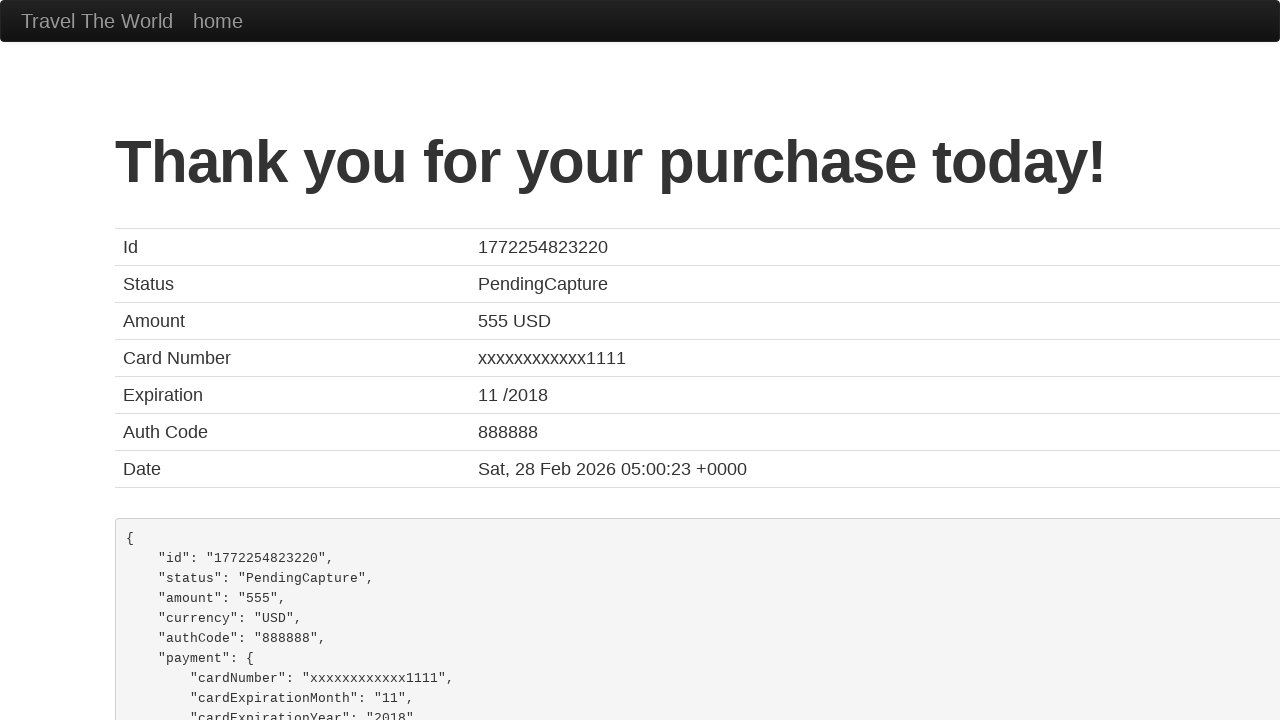

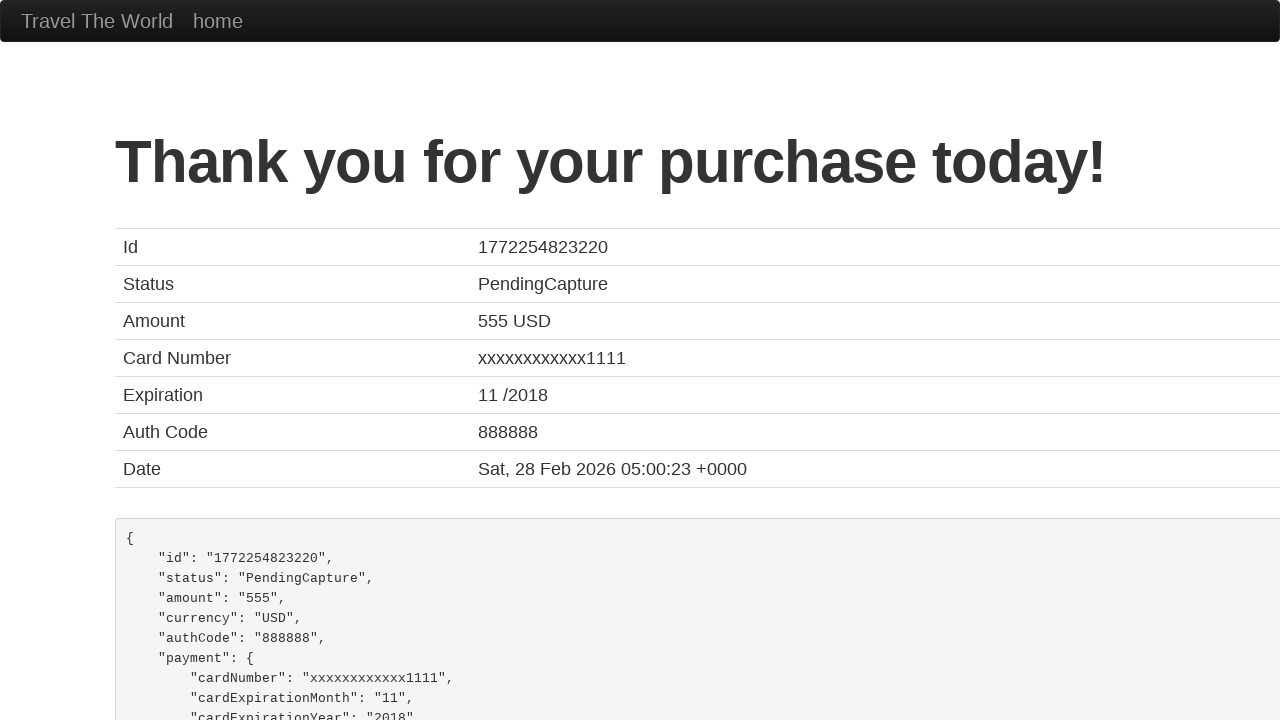